Tests form automation on a demo application by clicking on a "Disabled" menu item and then using JavaScript to fill in disabled form fields (email, name, password).

Starting URL: https://demoapps.qspiders.com/ui?scenario=1

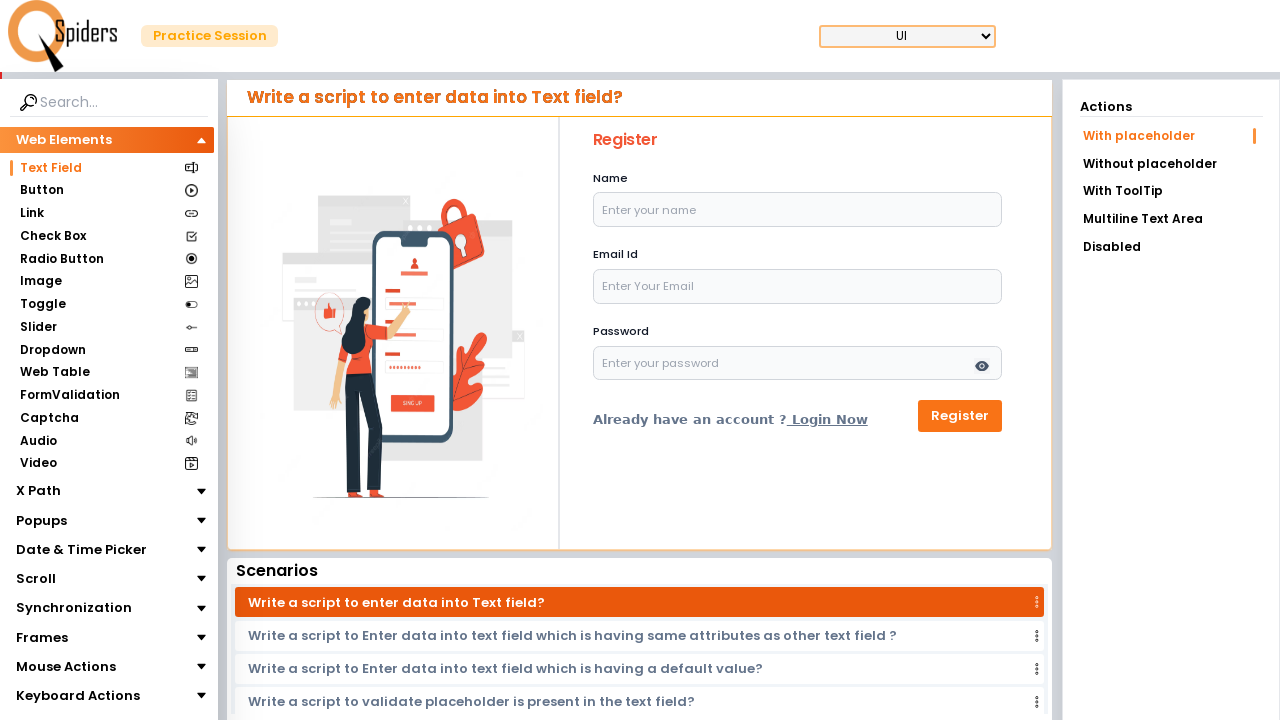

Clicked on the 'Disabled' menu item at (1171, 247) on xpath=//li[text()='Disabled']
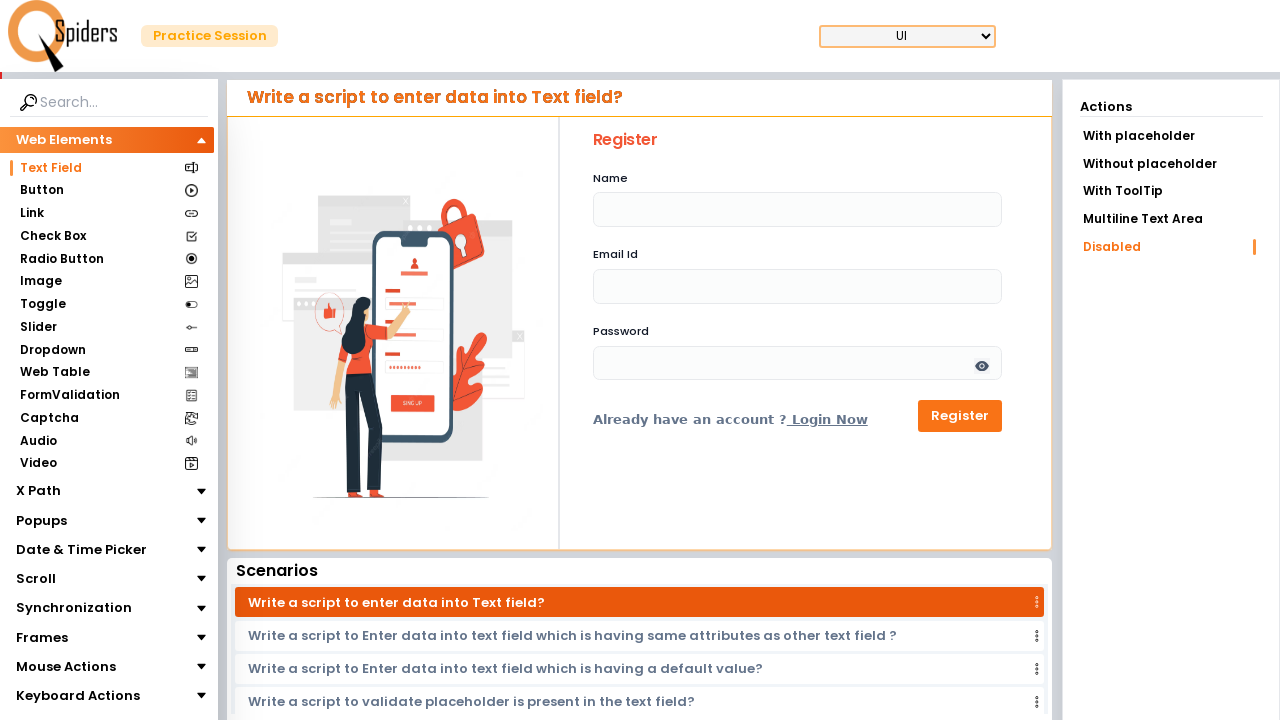

Waited 2 seconds for the form to be visible
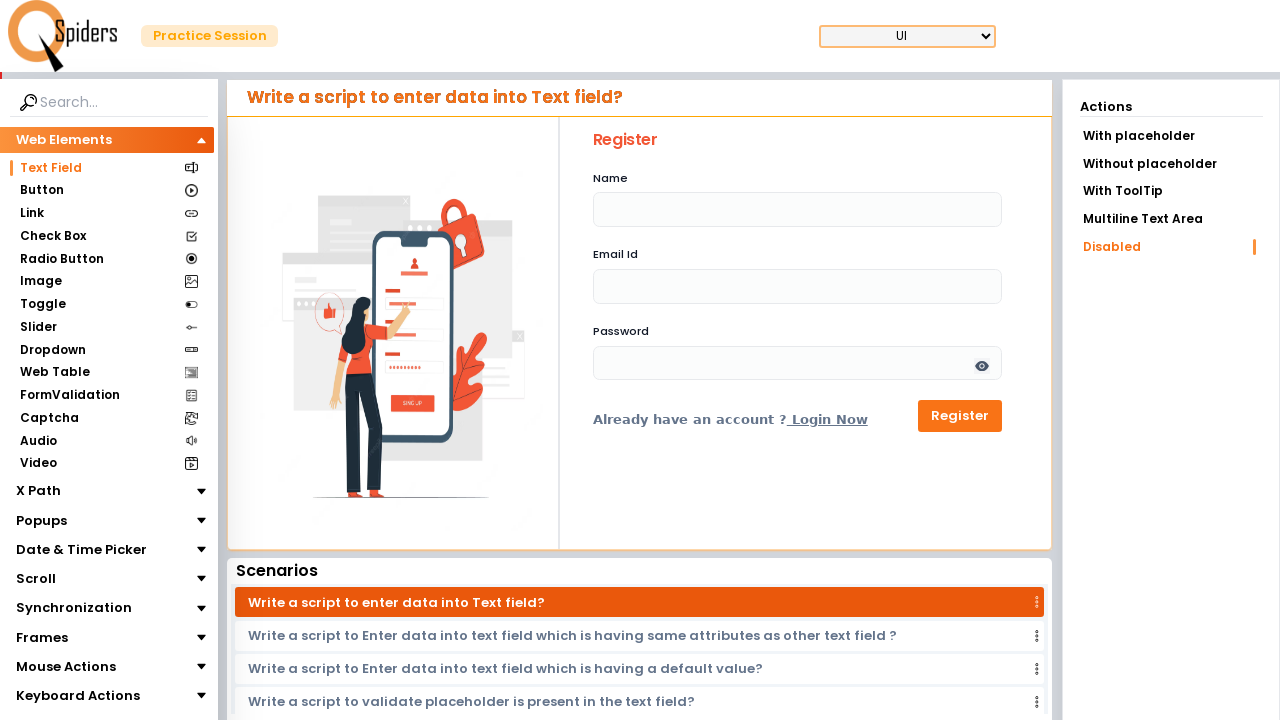

Used JavaScript to fill email field with 'testuser@example.com'
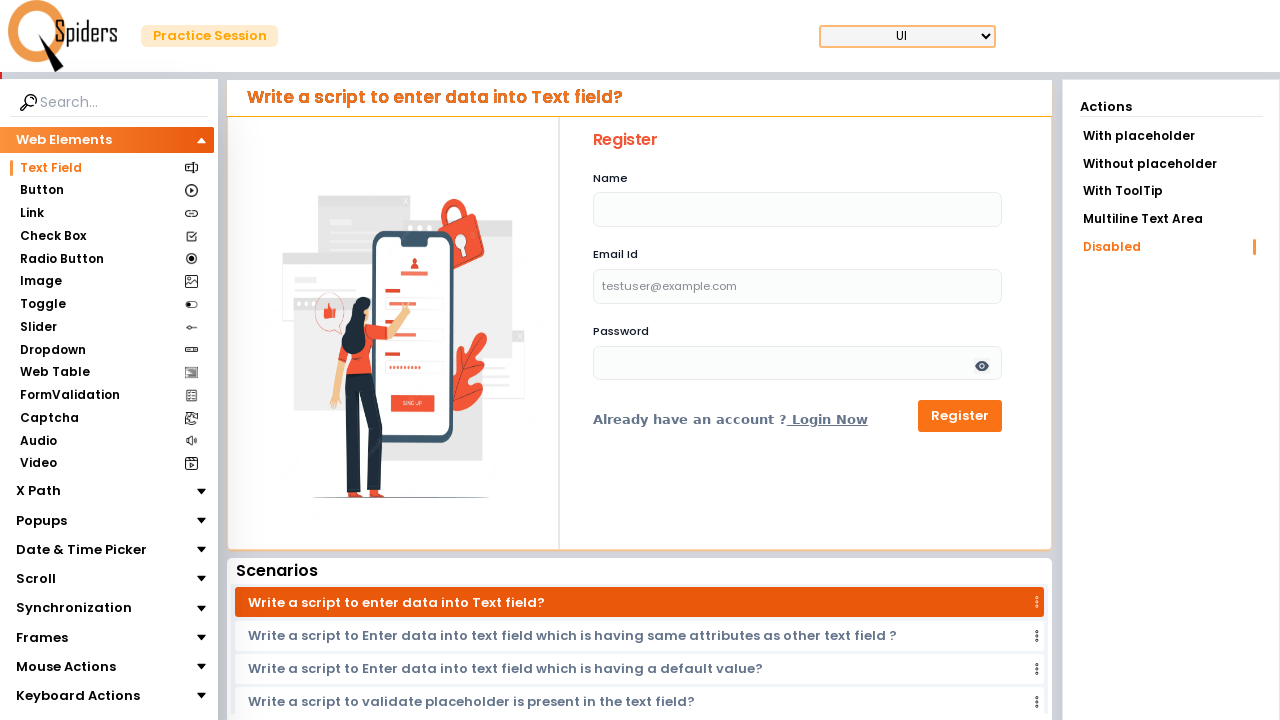

Used JavaScript to fill name field with 'John Doe'
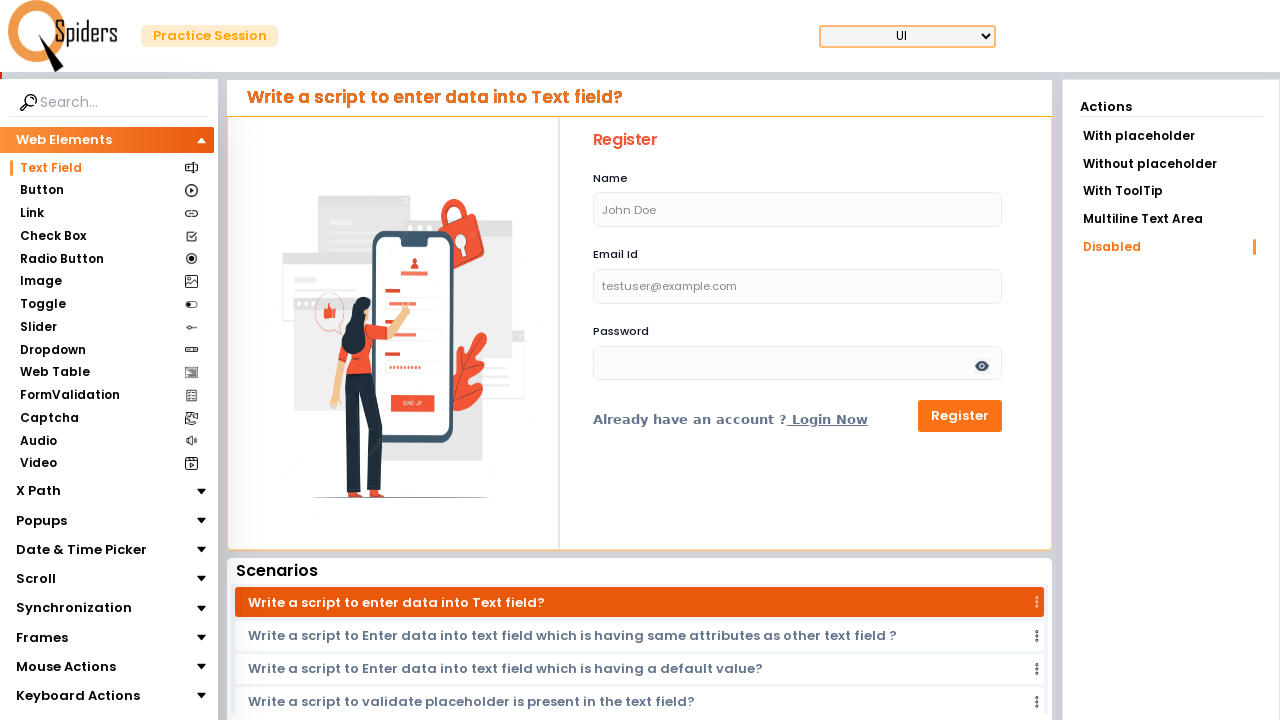

Used JavaScript to fill password field with 'TestPassword123'
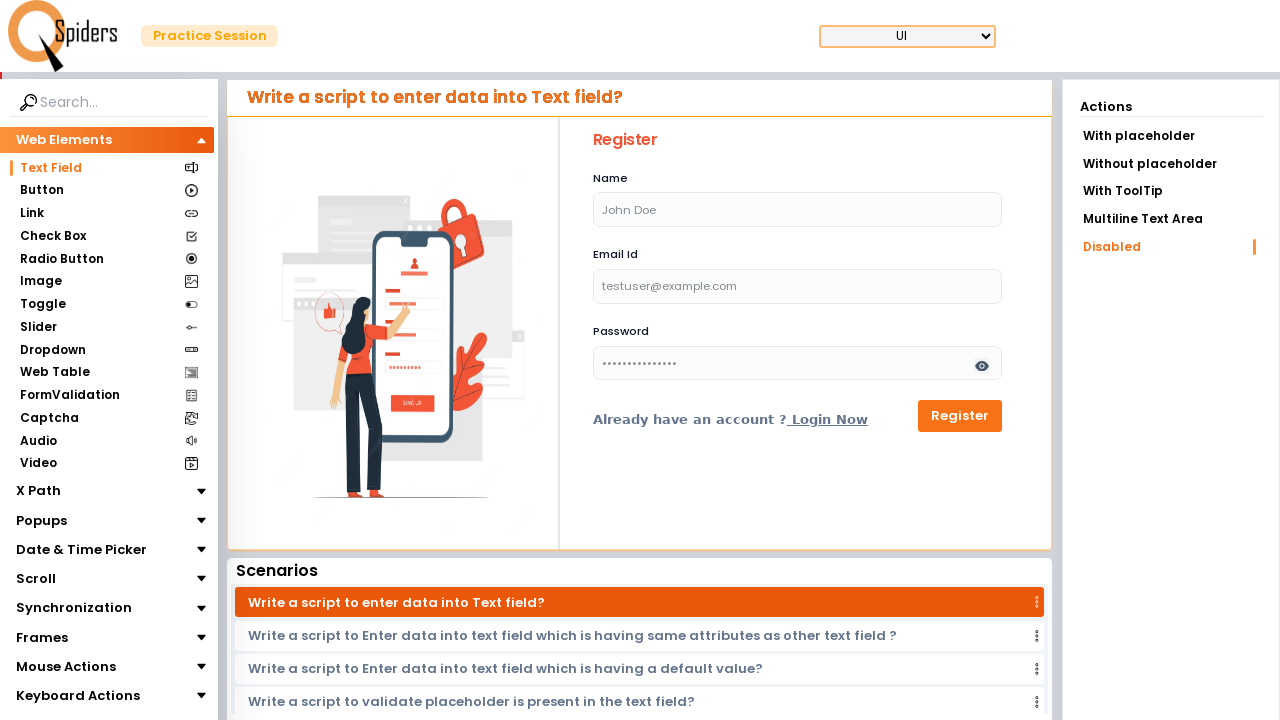

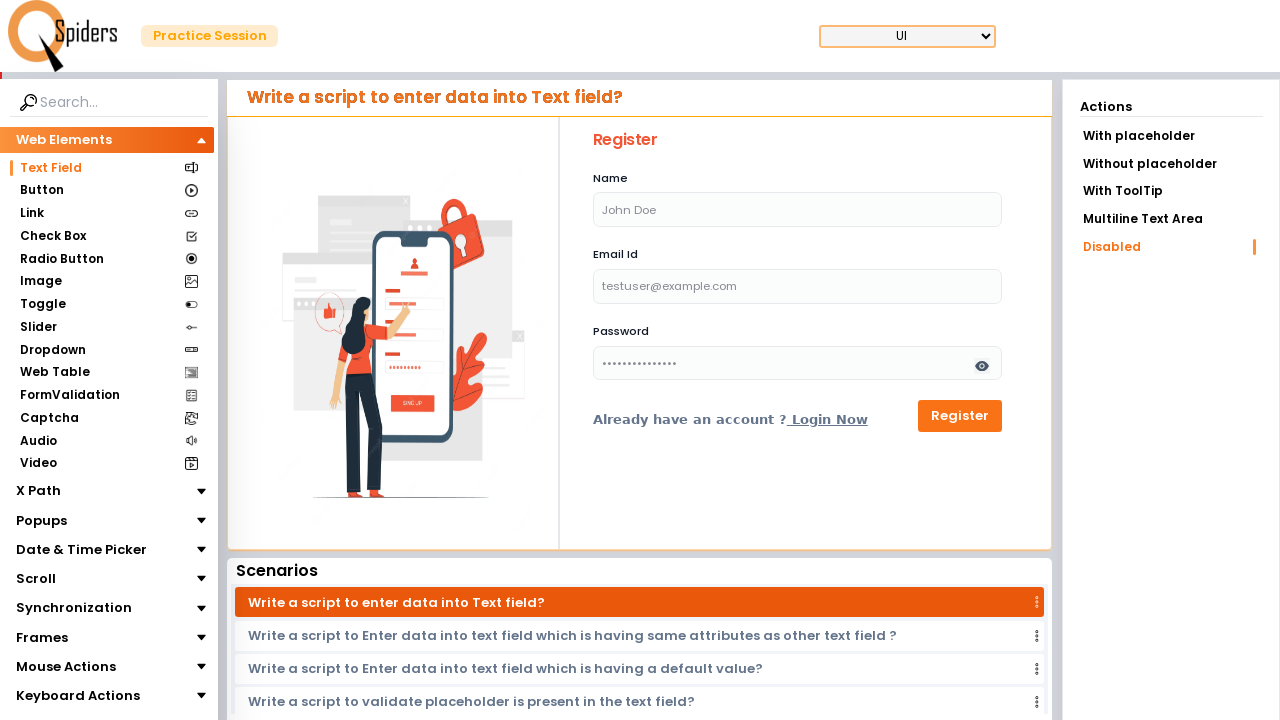